Tests table data by iterating through table rows to find a cell containing specific text and verifying the adjacent cell's value

Starting URL: https://rahulshettyacademy.com/AutomationPractice/

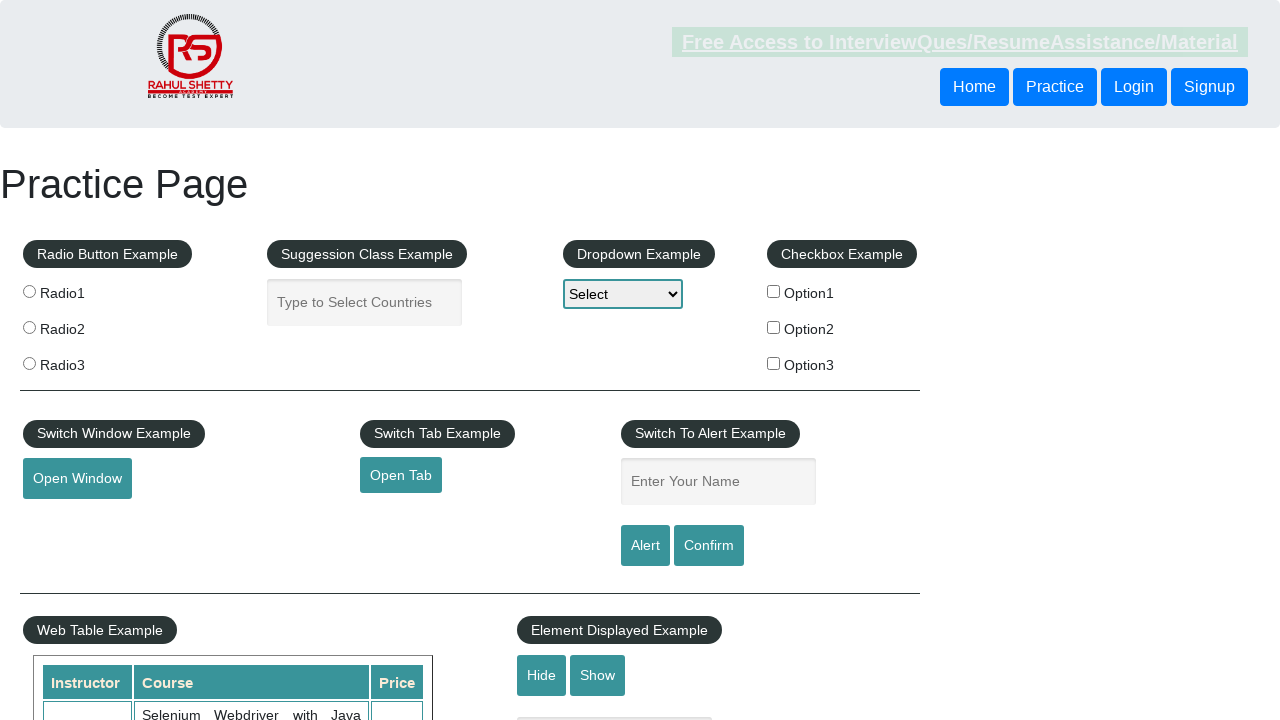

Waited for table with class 'table-display' to load
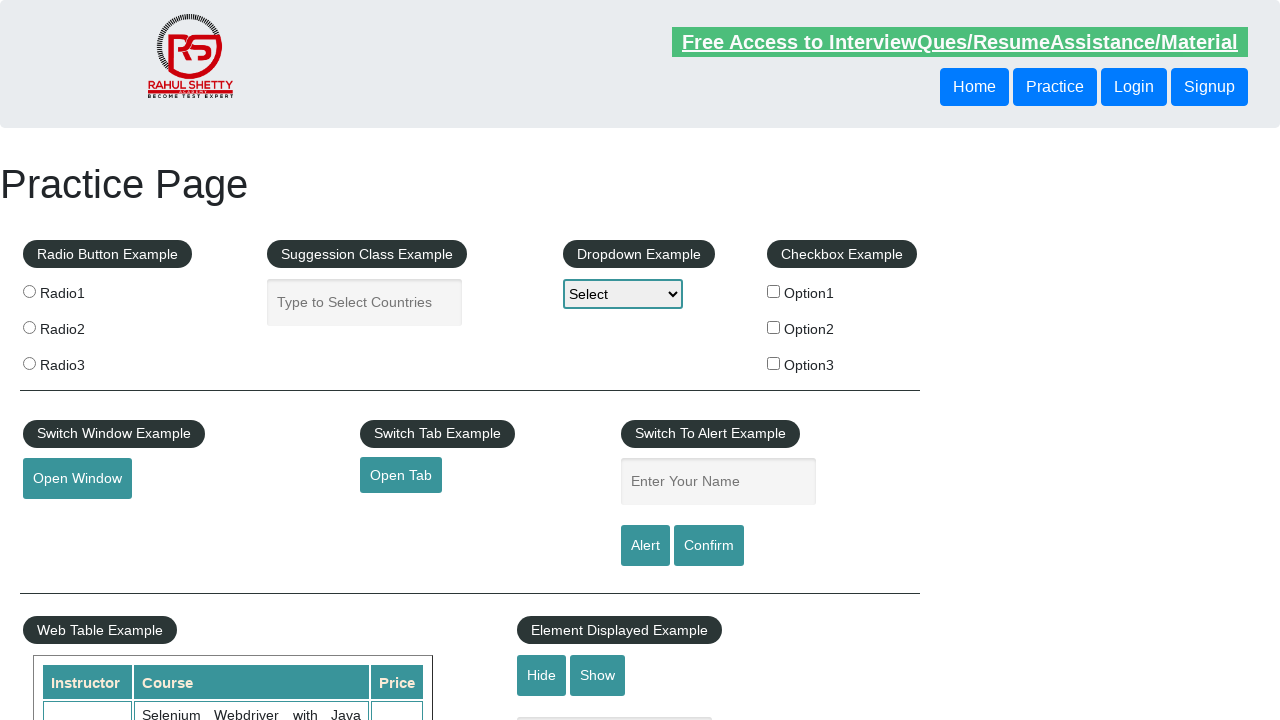

Retrieved all cells from second column of table
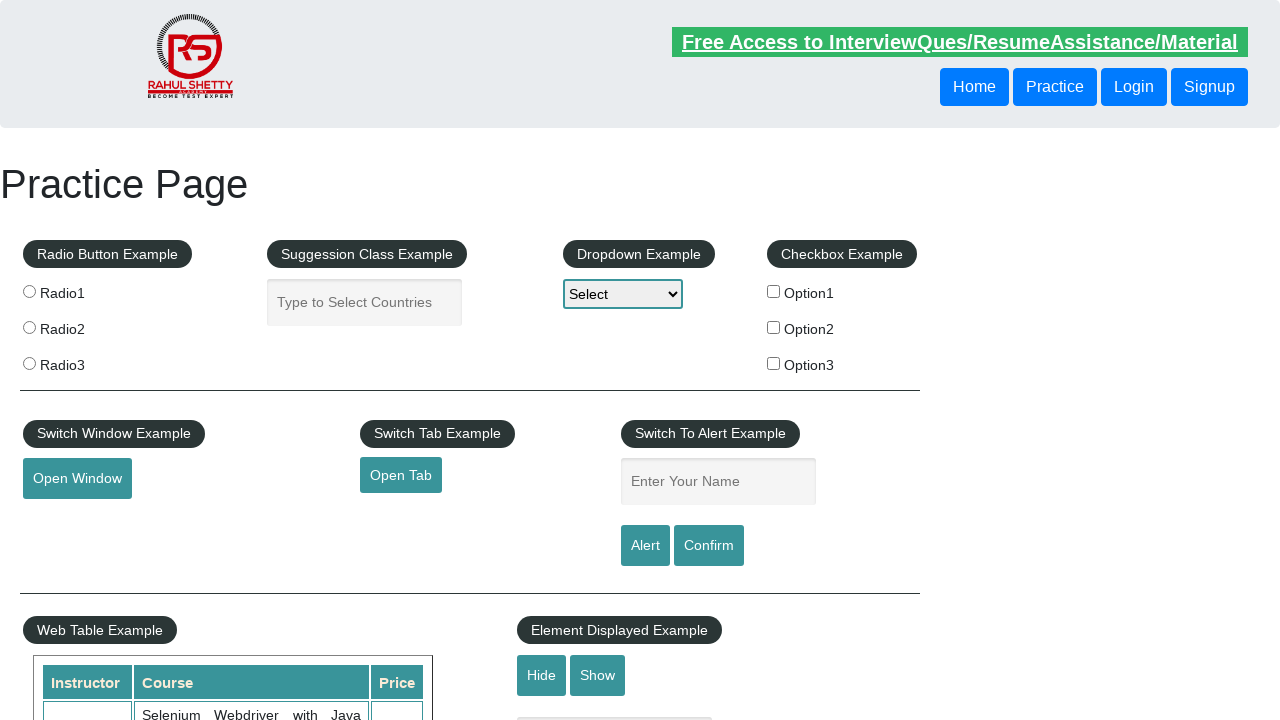

Retrieved text content from cell at index 0: 'Selenium Webdriver with Java Basics + Advanced + Interview Guide'
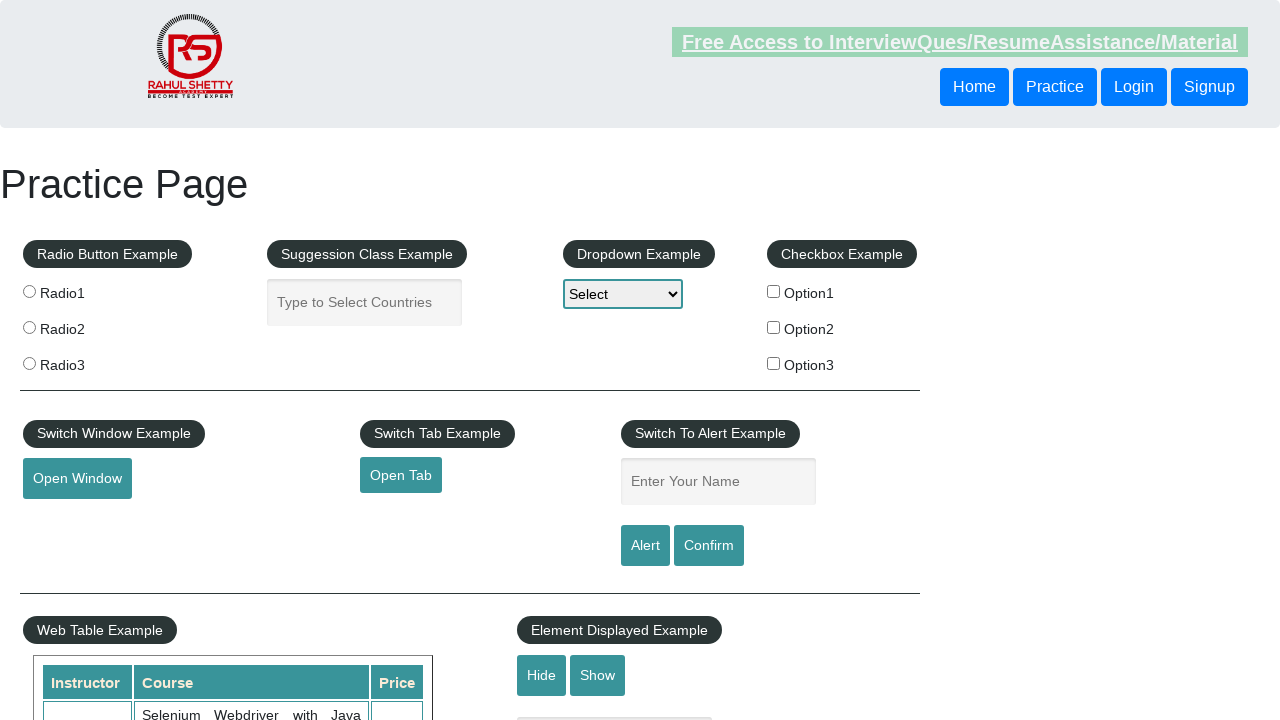

Retrieved text content from cell at index 1: 'Learn SQL in Practical + Database Testing from Scratch'
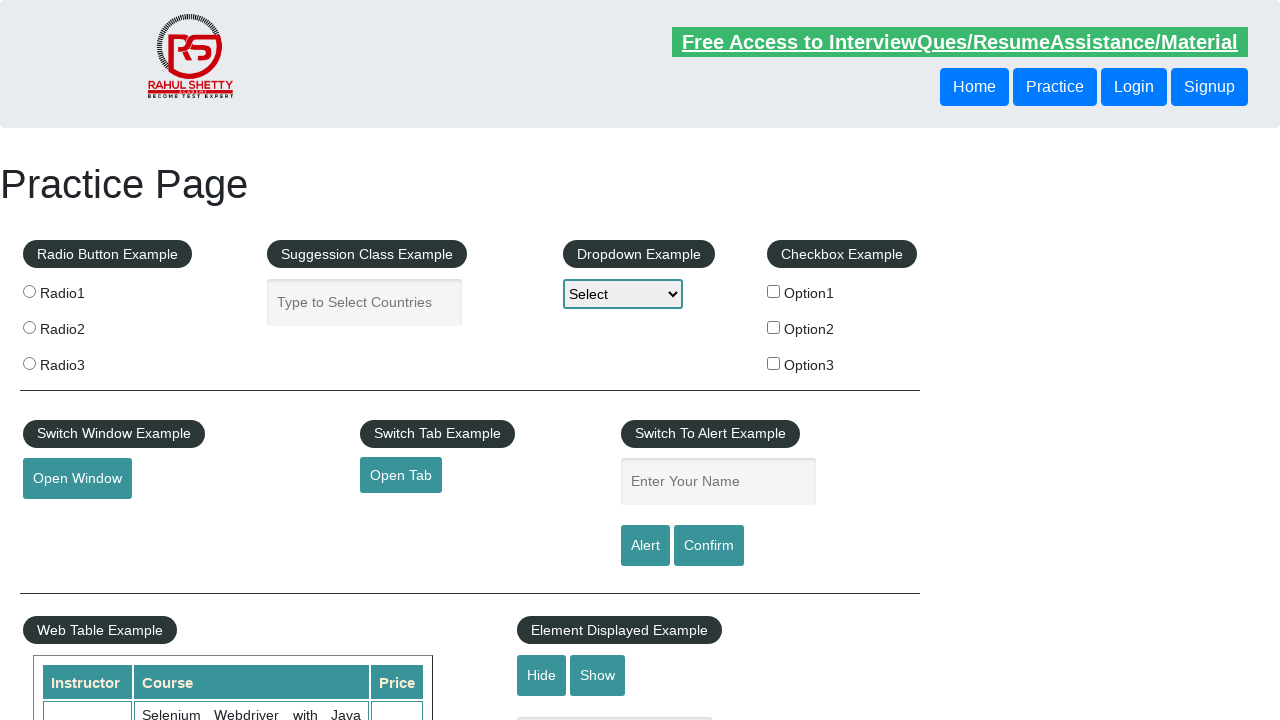

Retrieved text content from cell at index 2: 'Appium (Selenium) - Mobile Automation Testing from Scratch'
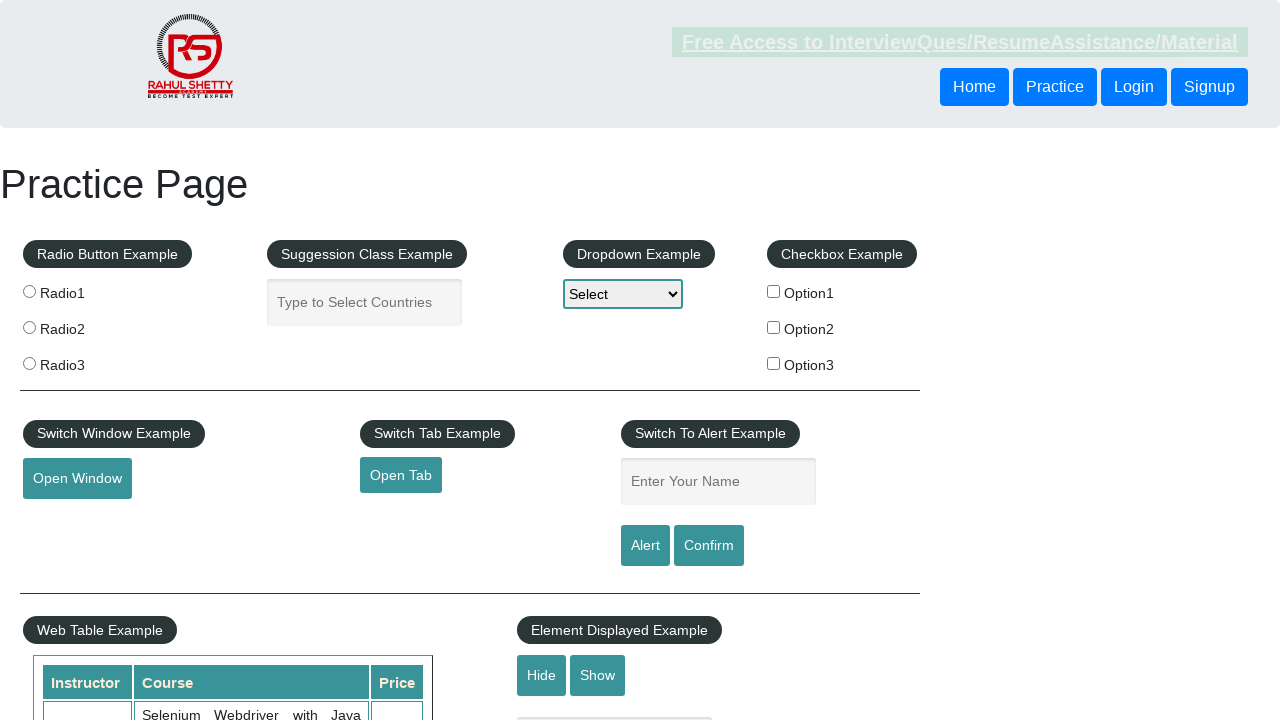

Retrieved text content from cell at index 3: 'WebSecurity Testing for Beginners-QA knowledge to next level'
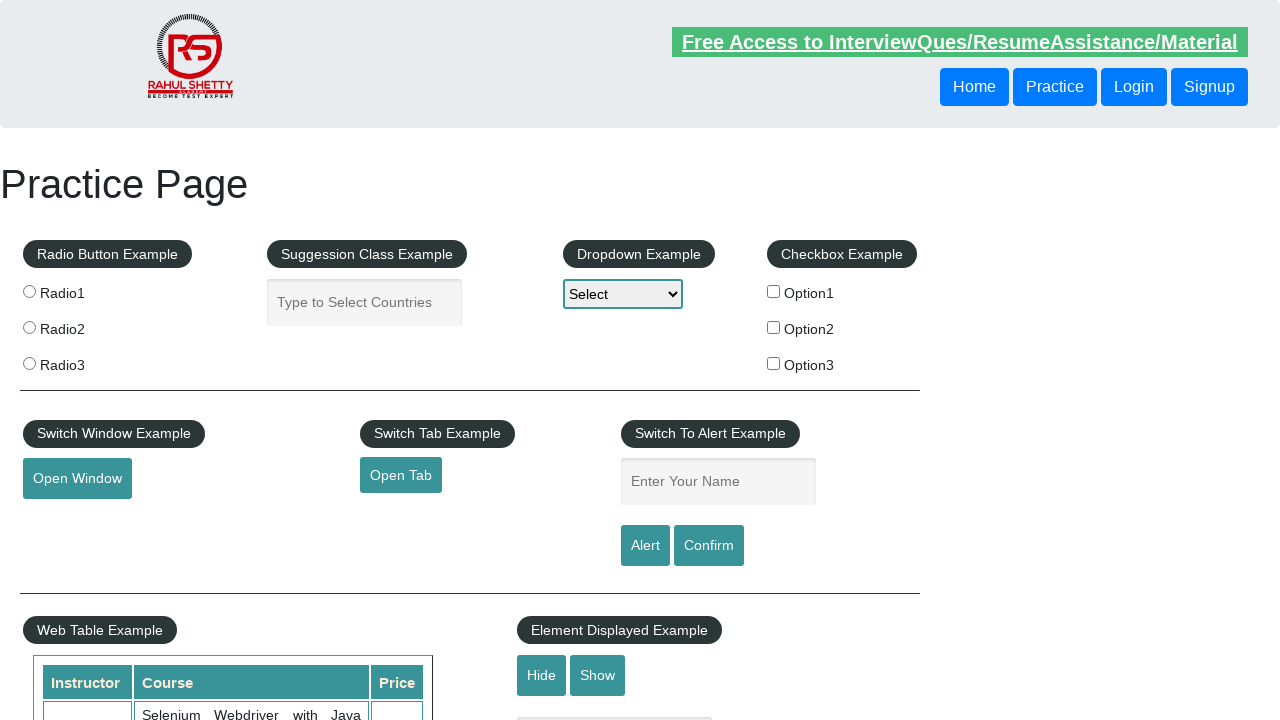

Retrieved text content from cell at index 4: 'Learn JMETER from Scratch - (Performance + Load) Testing Tool'
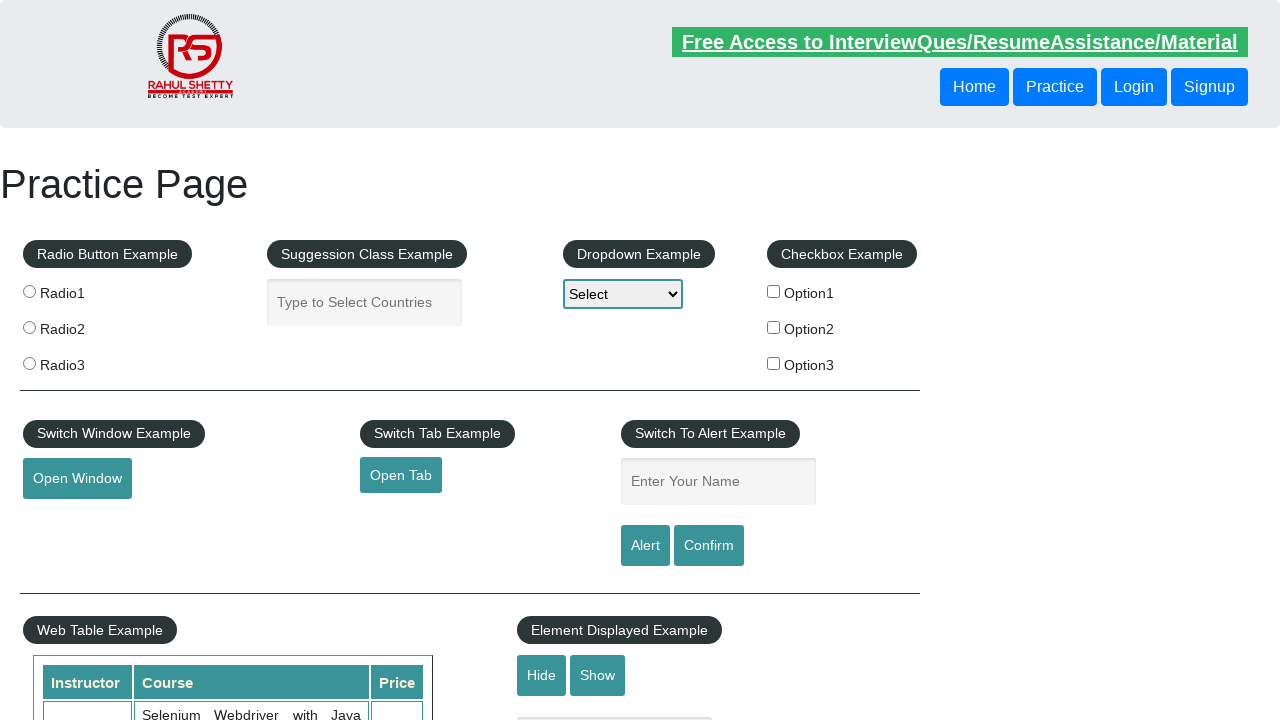

Retrieved text content from cell at index 5: 'WebServices / REST API Testing with SoapUI'
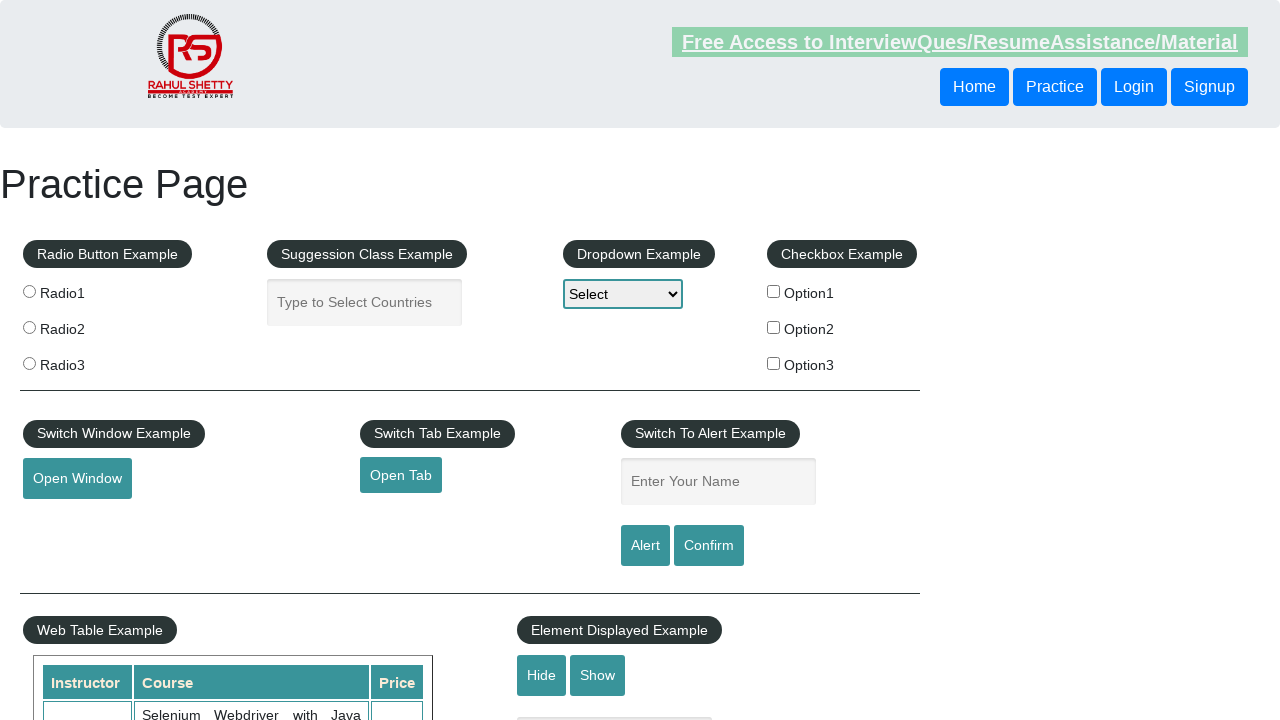

Retrieved text content from cell at index 6: 'QA Expert Course :Software Testing + Bugzilla + SQL + Agile'
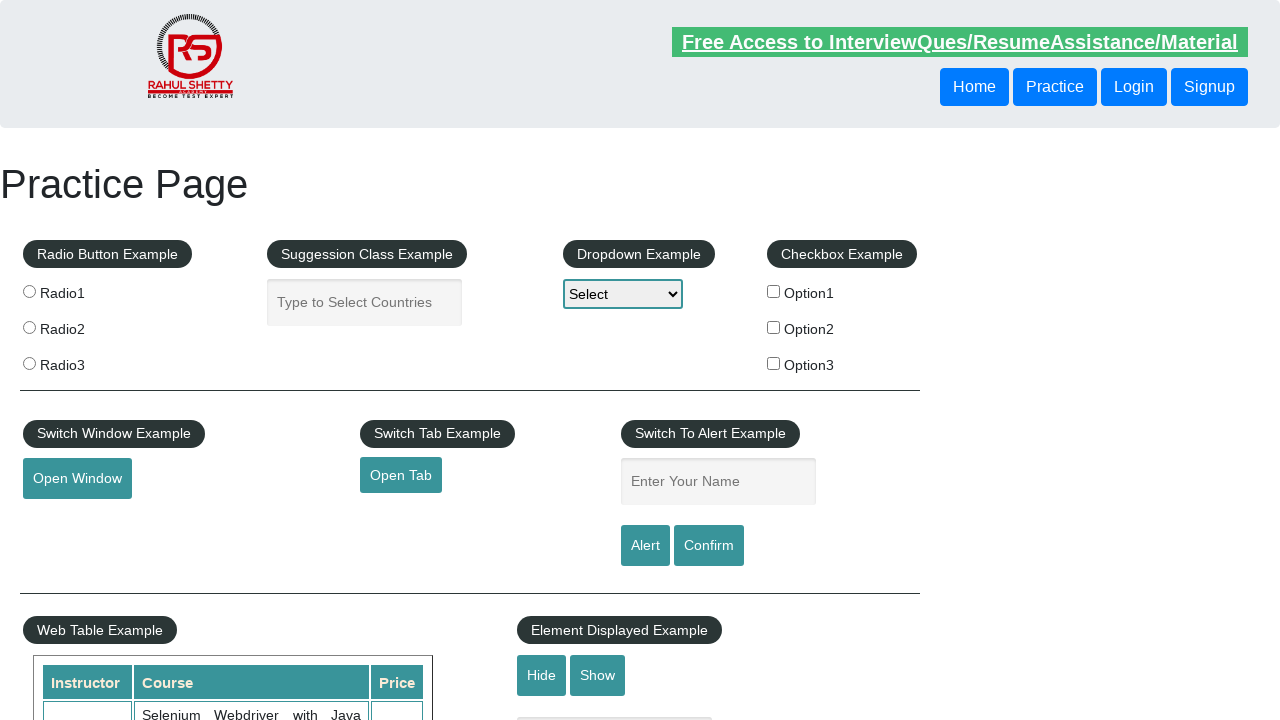

Retrieved text content from cell at index 7: 'Master Selenium Automation in simple Python Language'
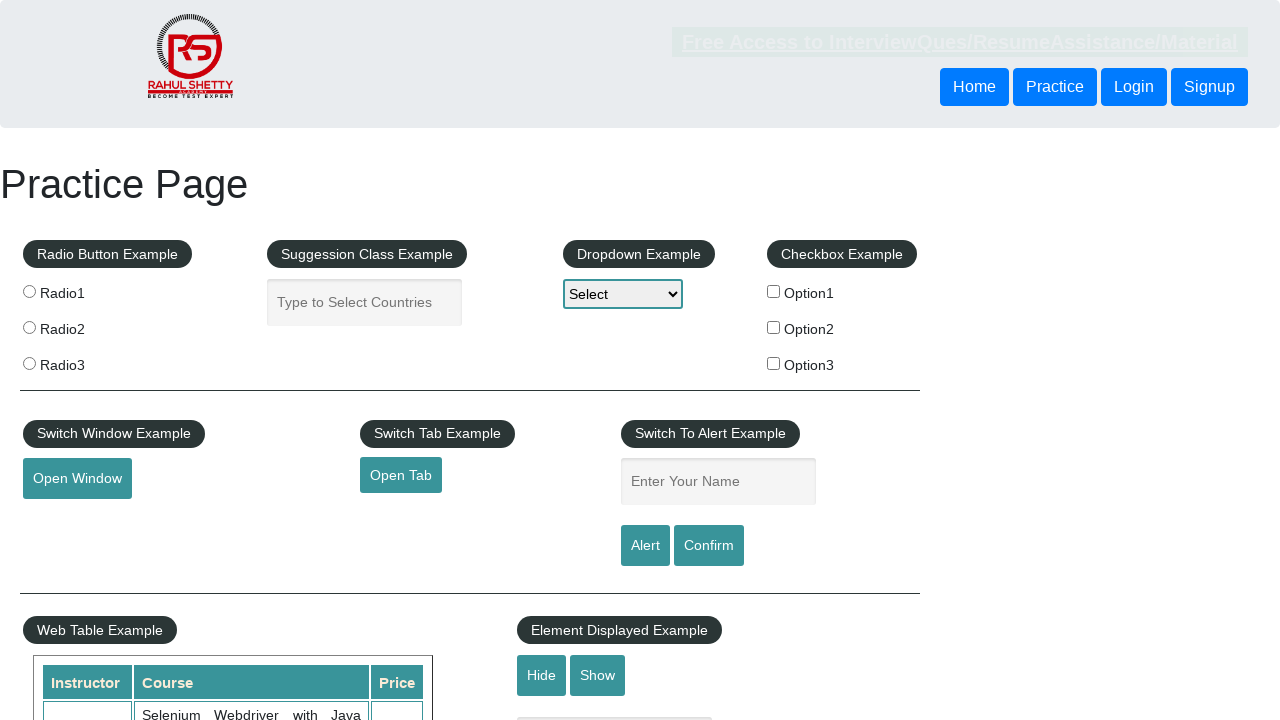

Retrieved text content from cell at index 8: 'Advanced Selenium Framework Pageobject, TestNG, Maven, Jenkins,C'
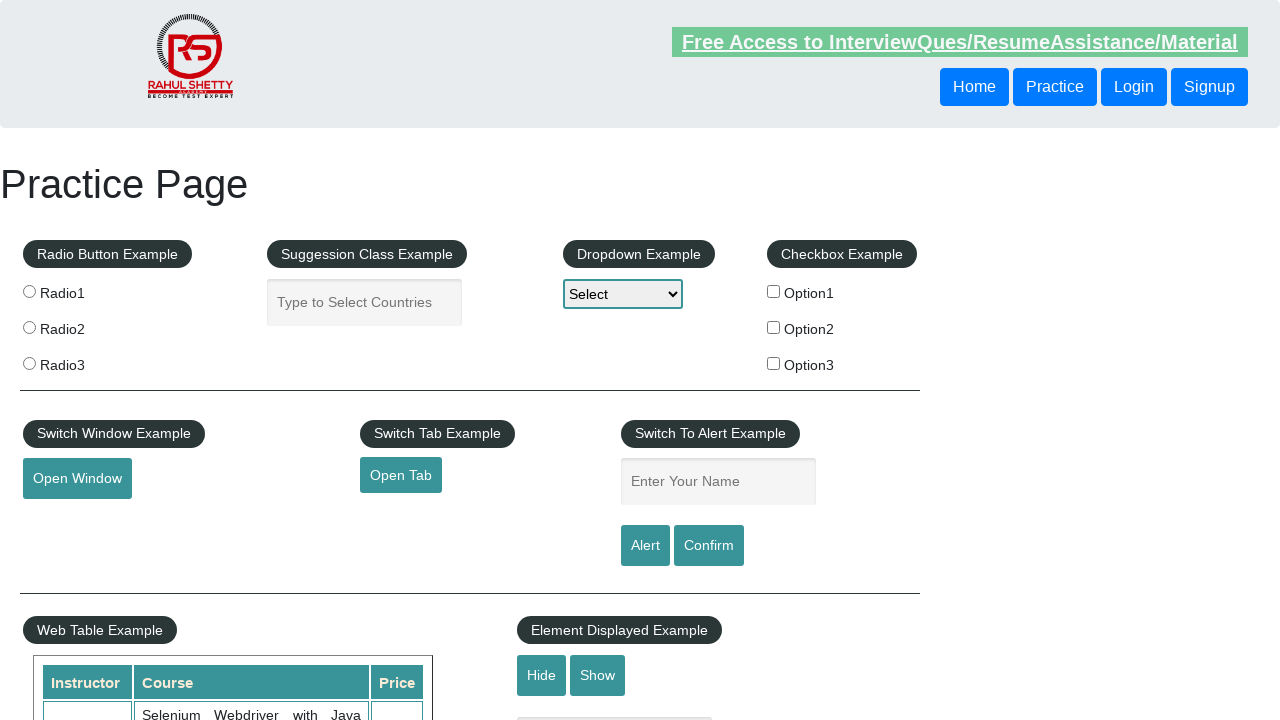

Retrieved text content from cell at index 9: 'Write effective QA Resume that will turn to interview call'
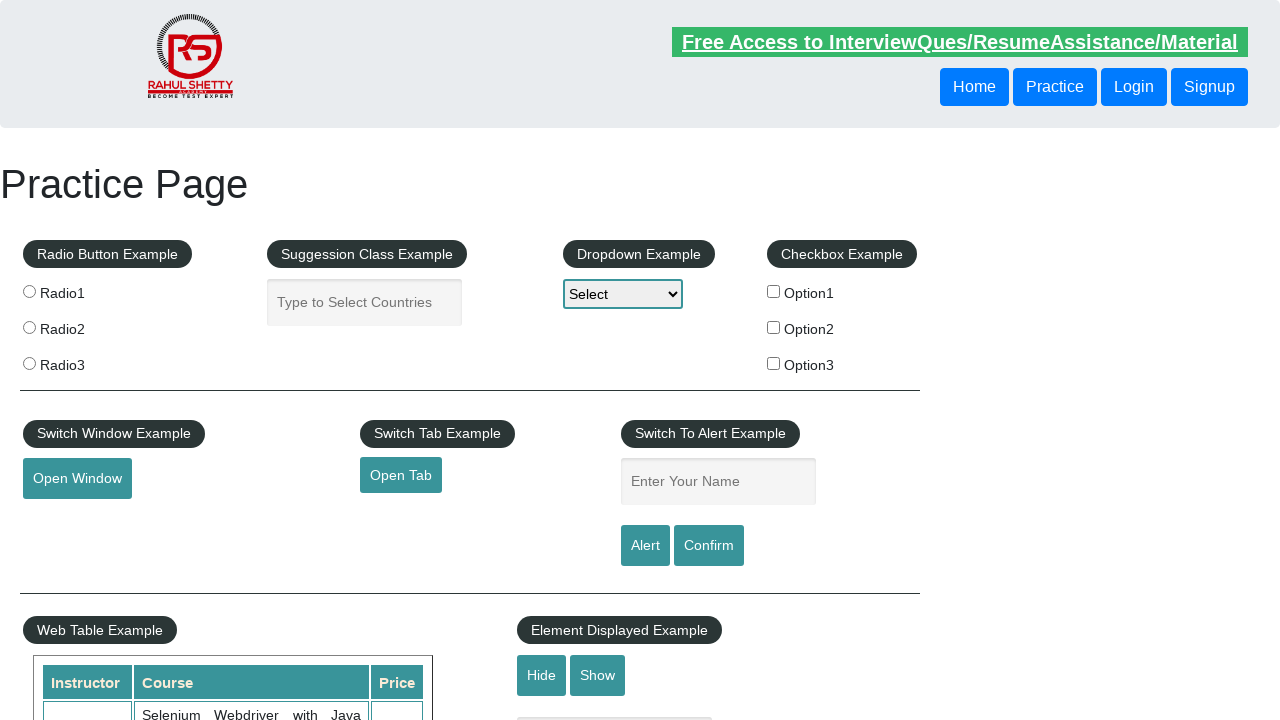

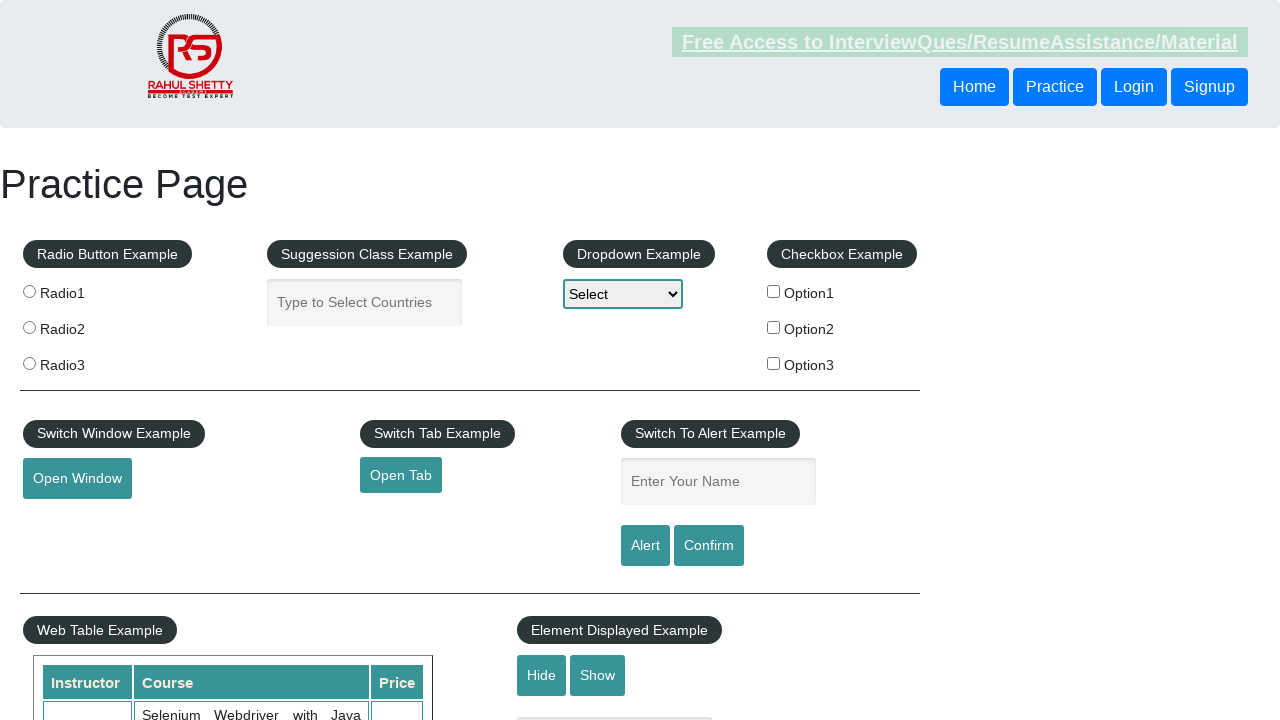